Validates that the LinkedIn link points to the correct URL

Starting URL: https://jaredwebber.dev

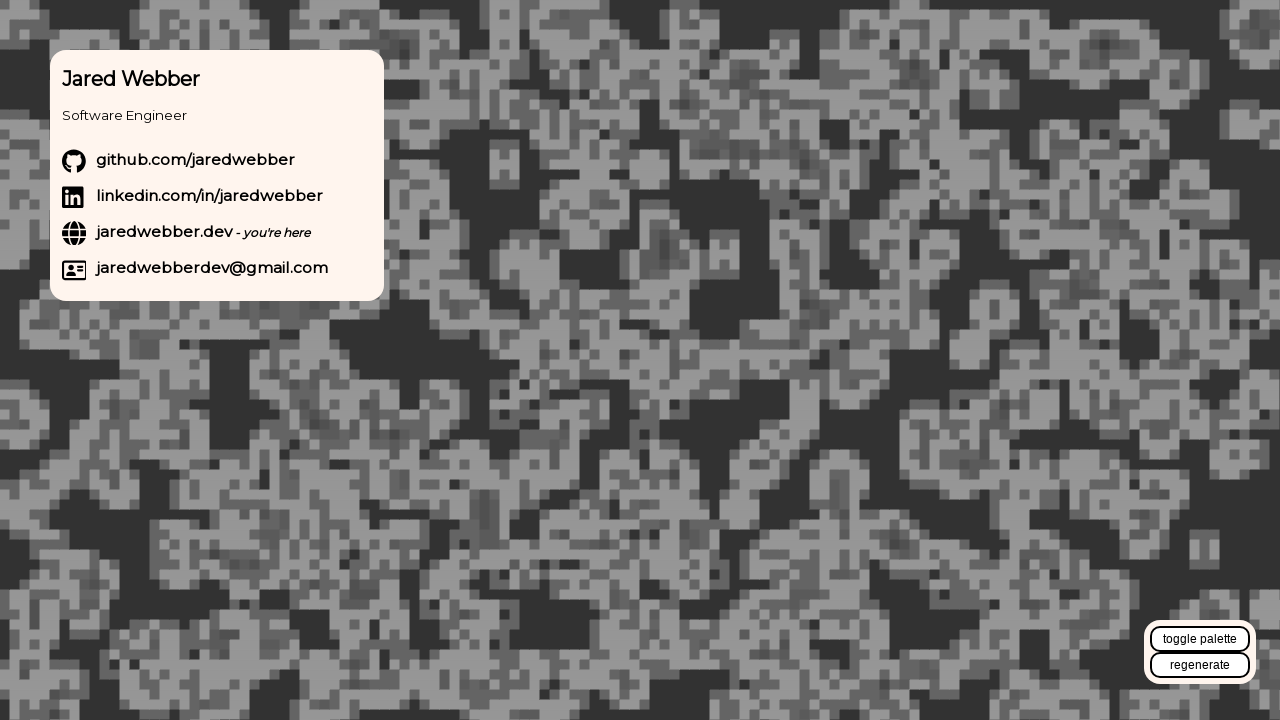

Located LinkedIn link element
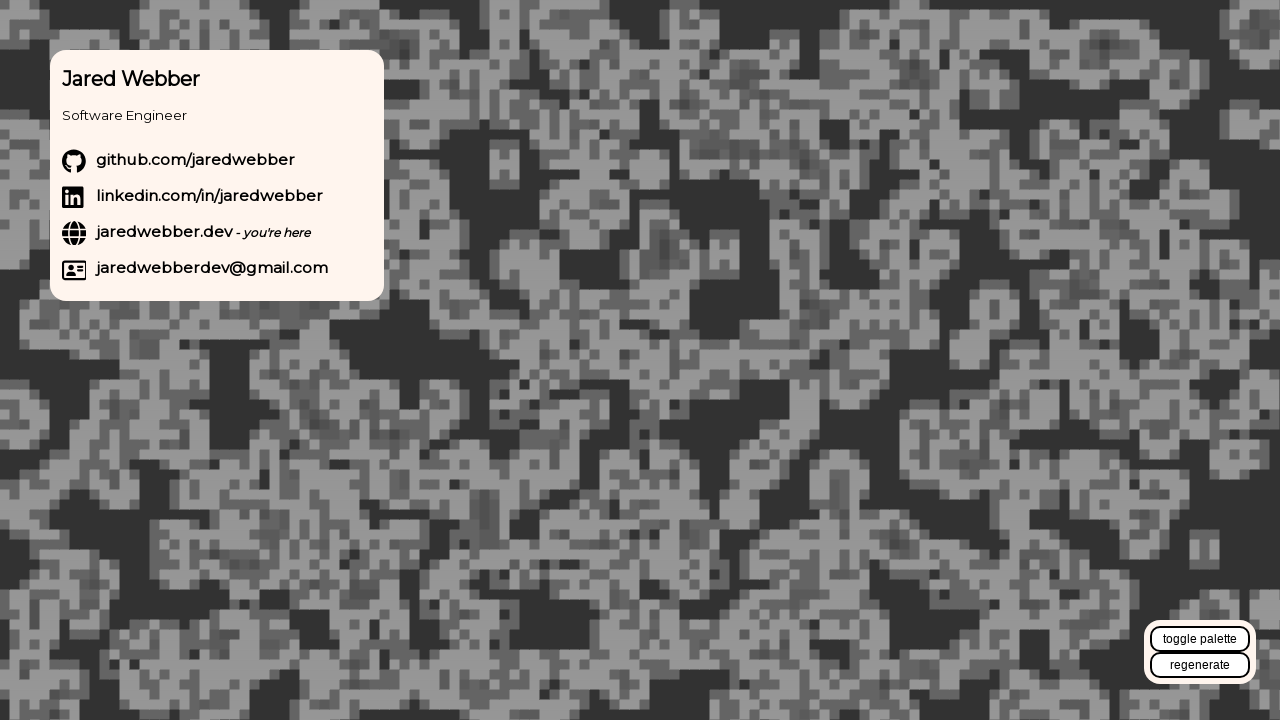

Validated LinkedIn link href points to correct URL
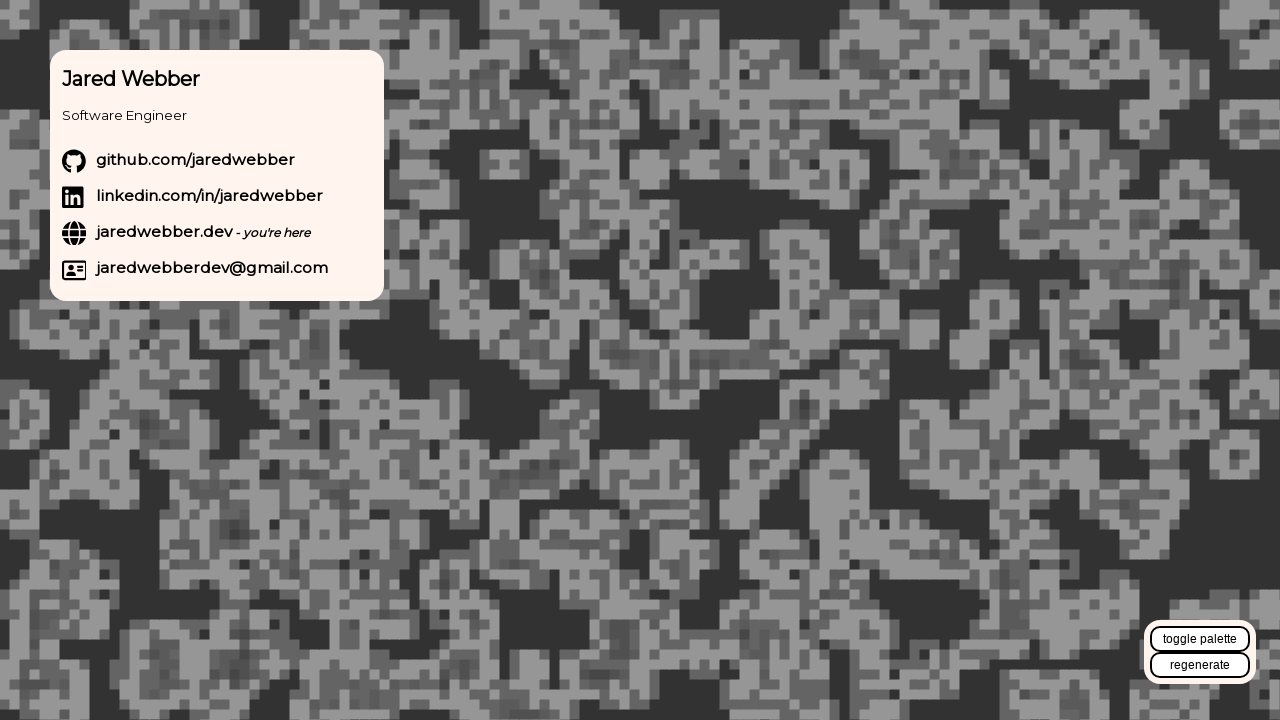

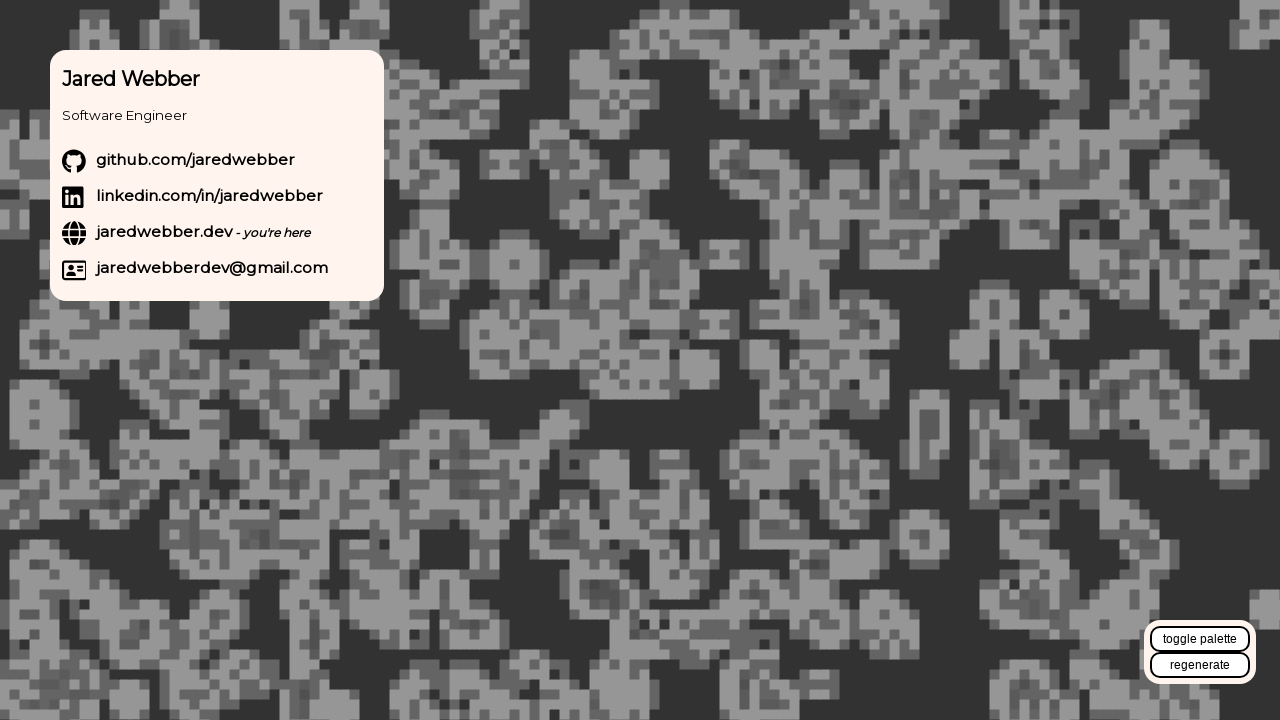